Tests jQuery UI selectable widget by selecting multiple items using Ctrl+click interactions

Starting URL: https://jqueryui.com/selectable/

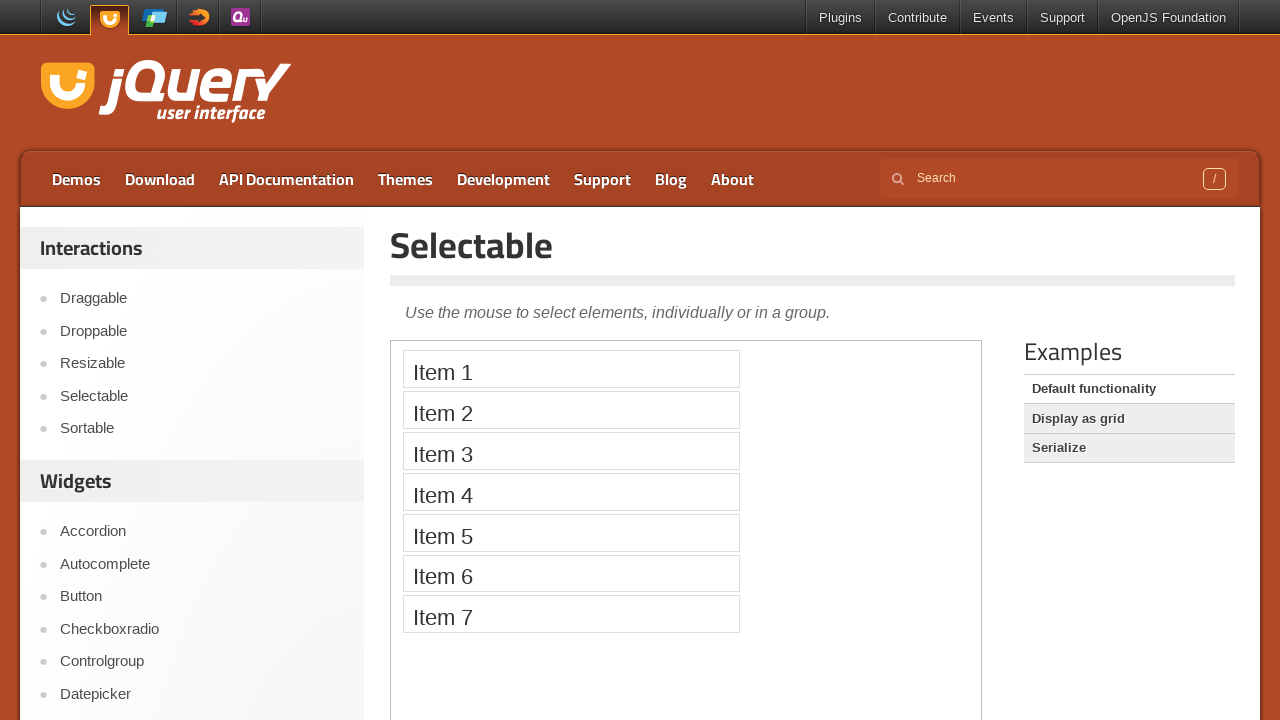

Located the iframe containing the selectable demo
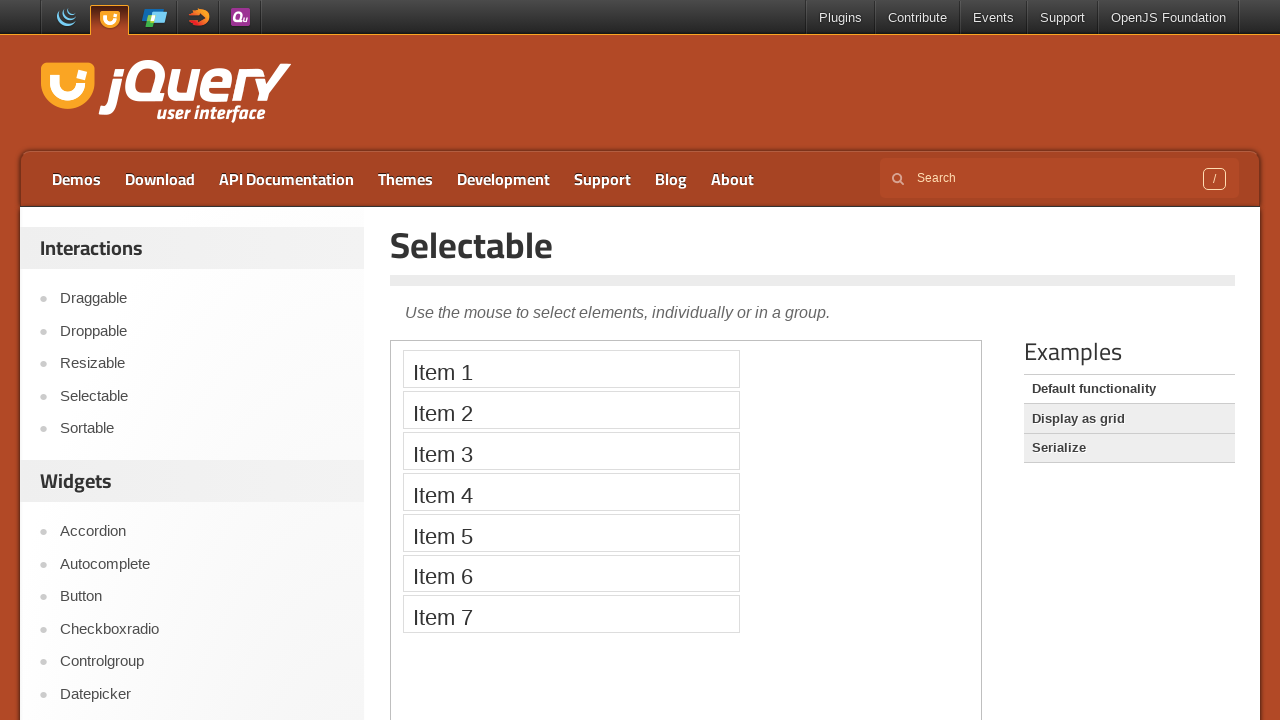

Located all selectable list items within the iframe
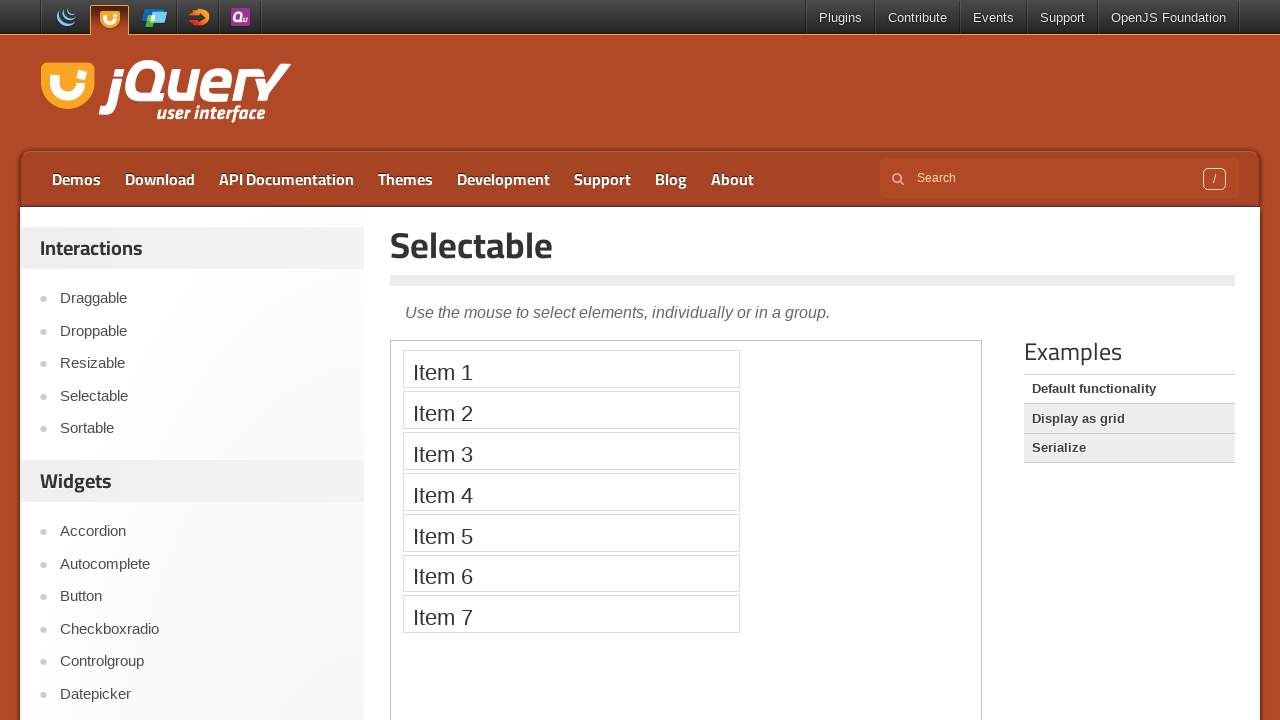

Counted 7 selectable items
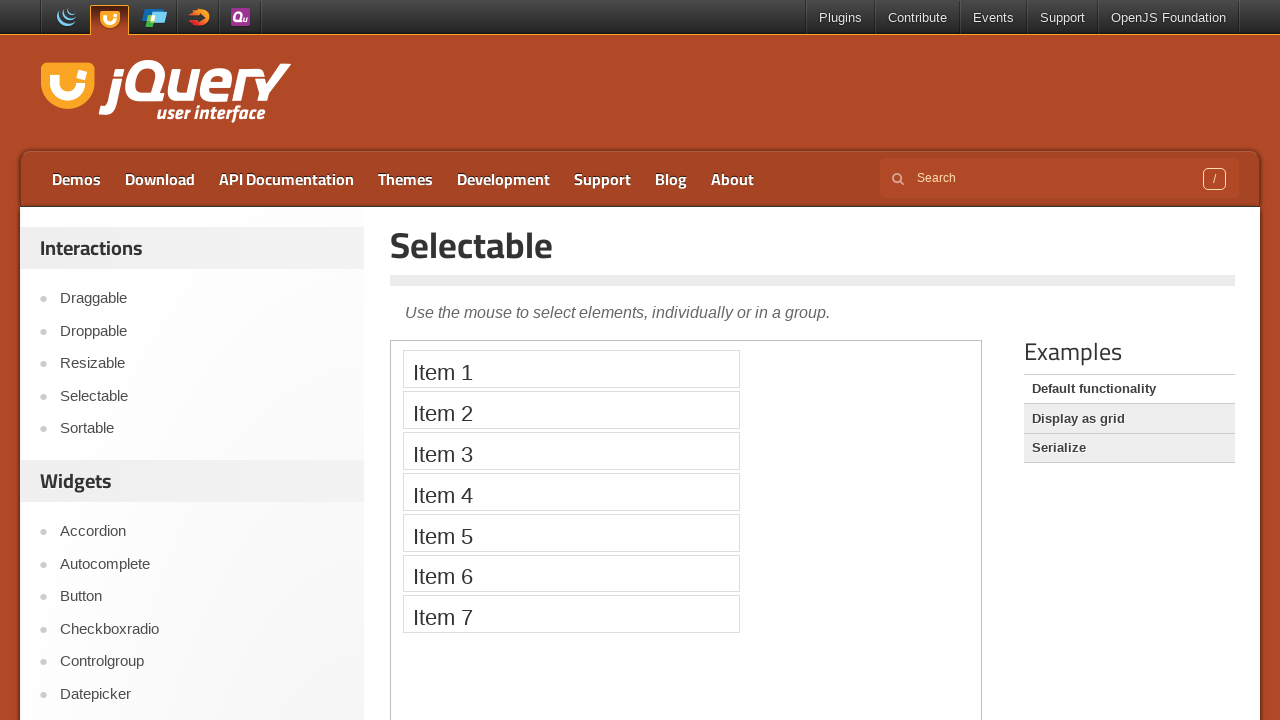

Pressed Control key down
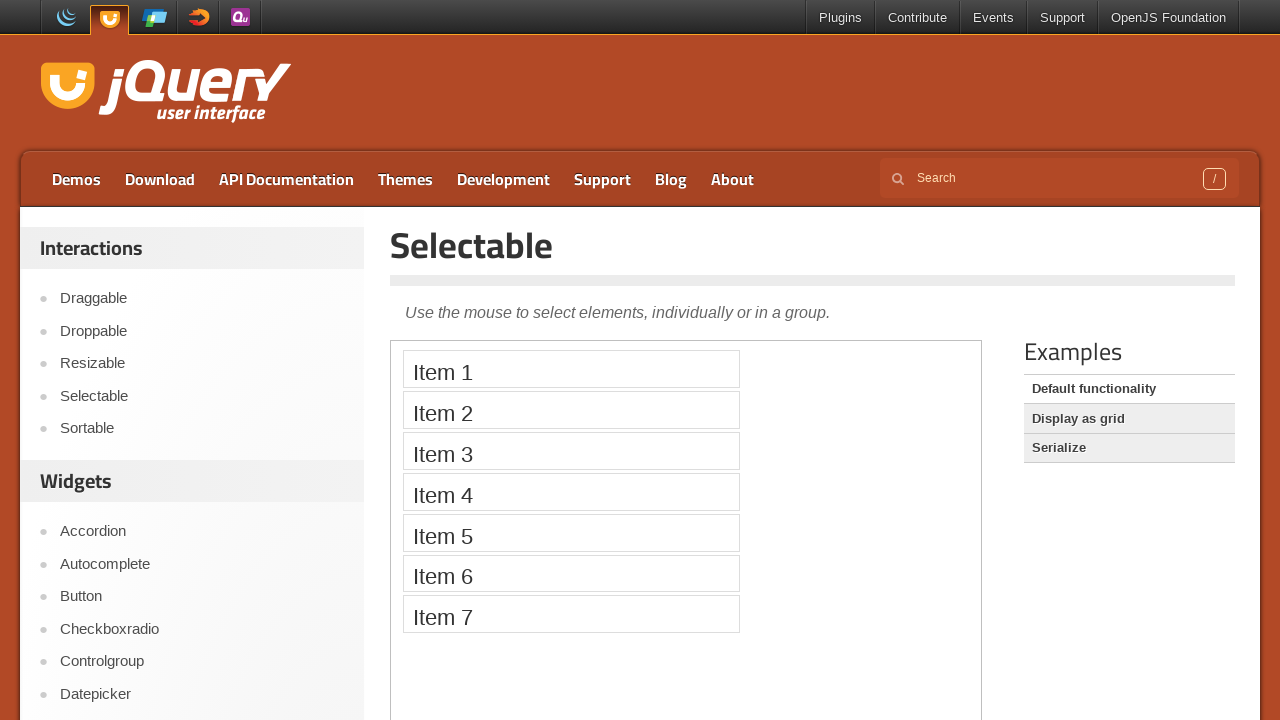

Ctrl+clicked first selectable item at (571, 369) on iframe >> nth=0 >> internal:control=enter-frame >> #selectable li >> nth=0
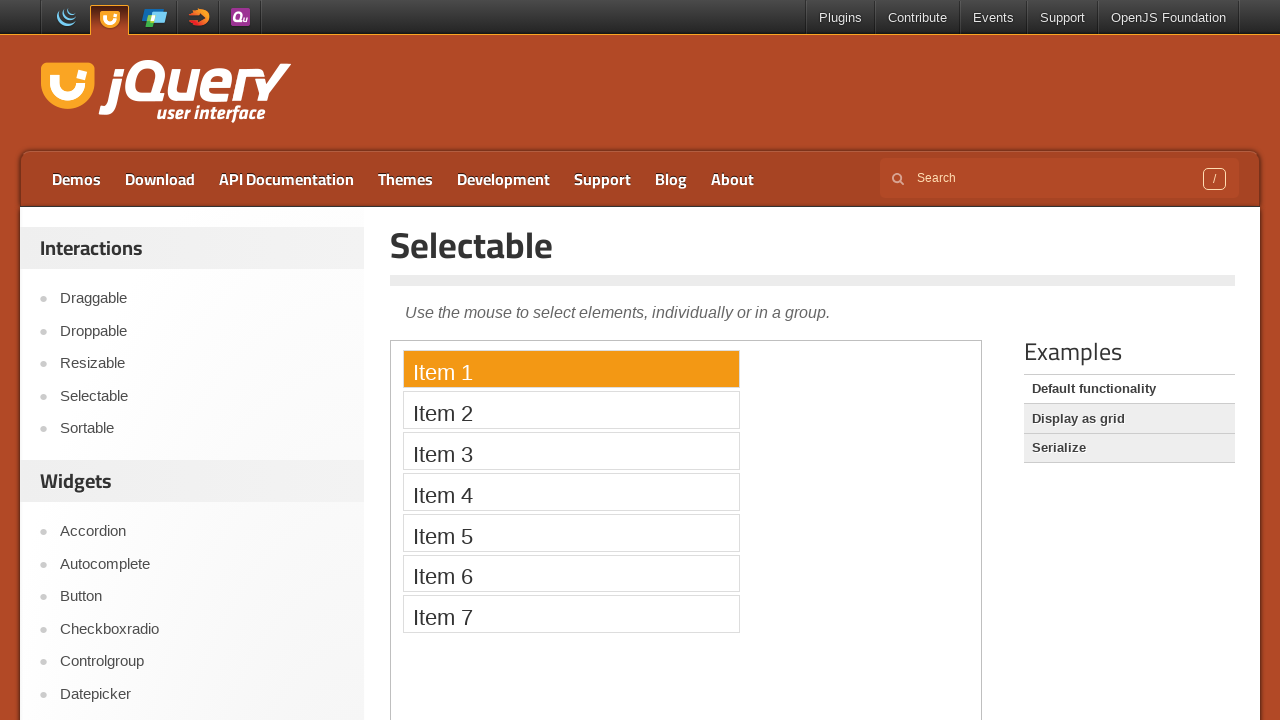

Ctrl+clicked second selectable item at (571, 410) on iframe >> nth=0 >> internal:control=enter-frame >> #selectable li >> nth=1
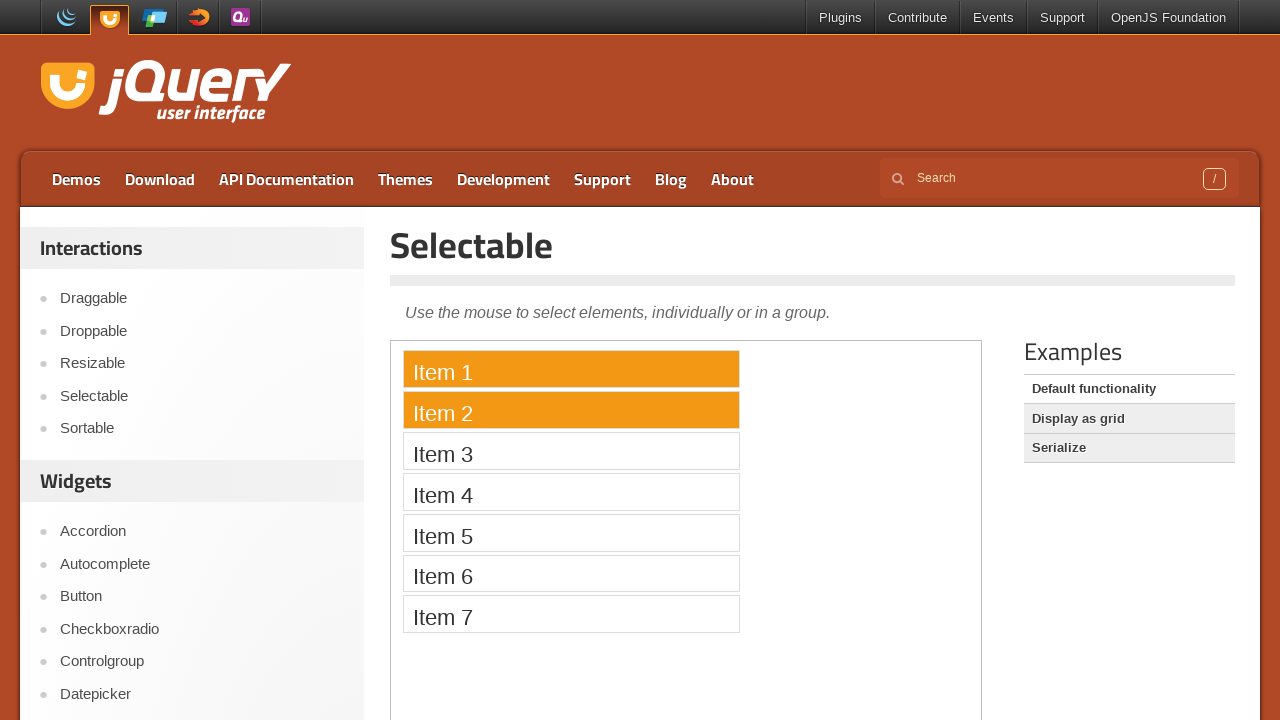

Ctrl+clicked third selectable item at (571, 451) on iframe >> nth=0 >> internal:control=enter-frame >> #selectable li >> nth=2
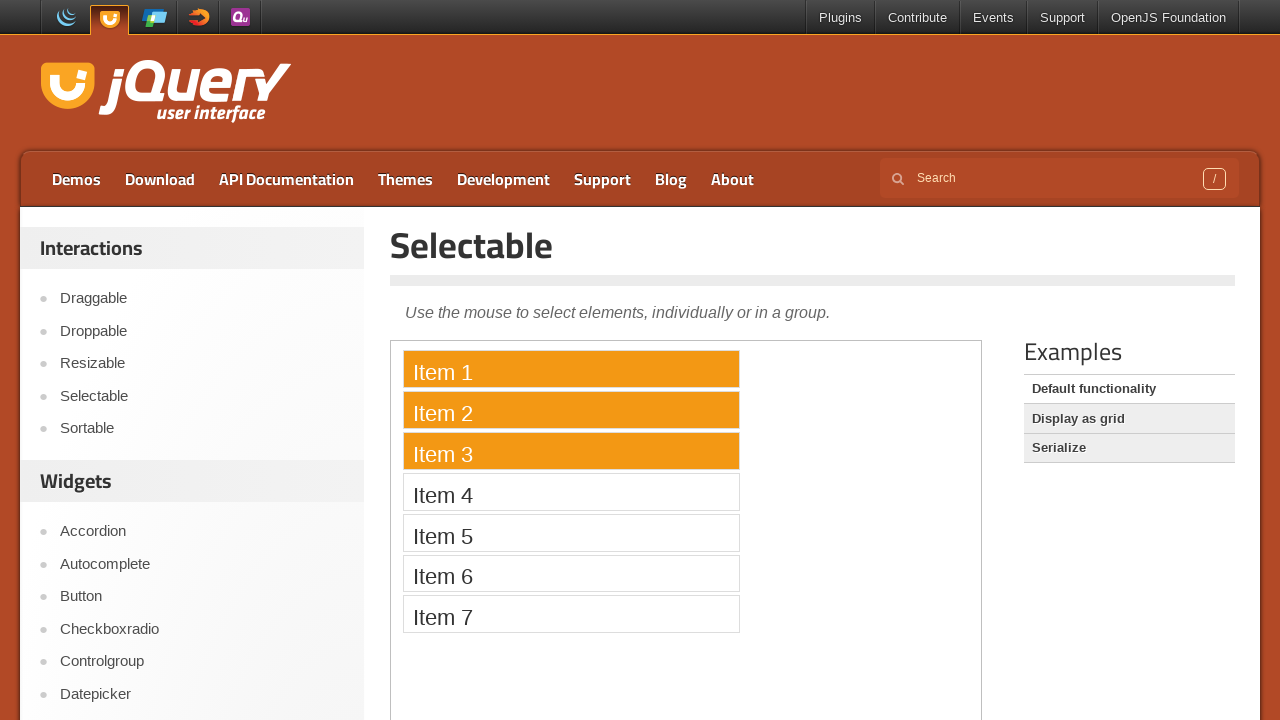

Ctrl+clicked fourth selectable item at (571, 492) on iframe >> nth=0 >> internal:control=enter-frame >> #selectable li >> nth=3
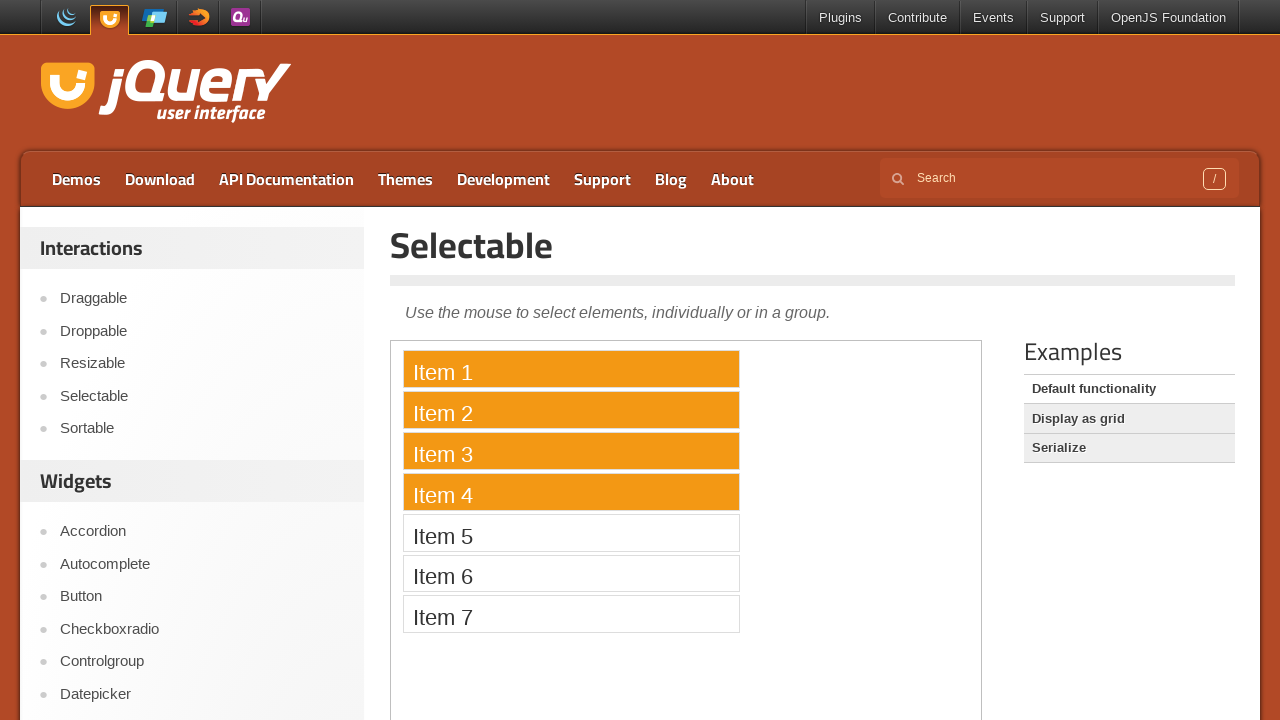

Released Control key
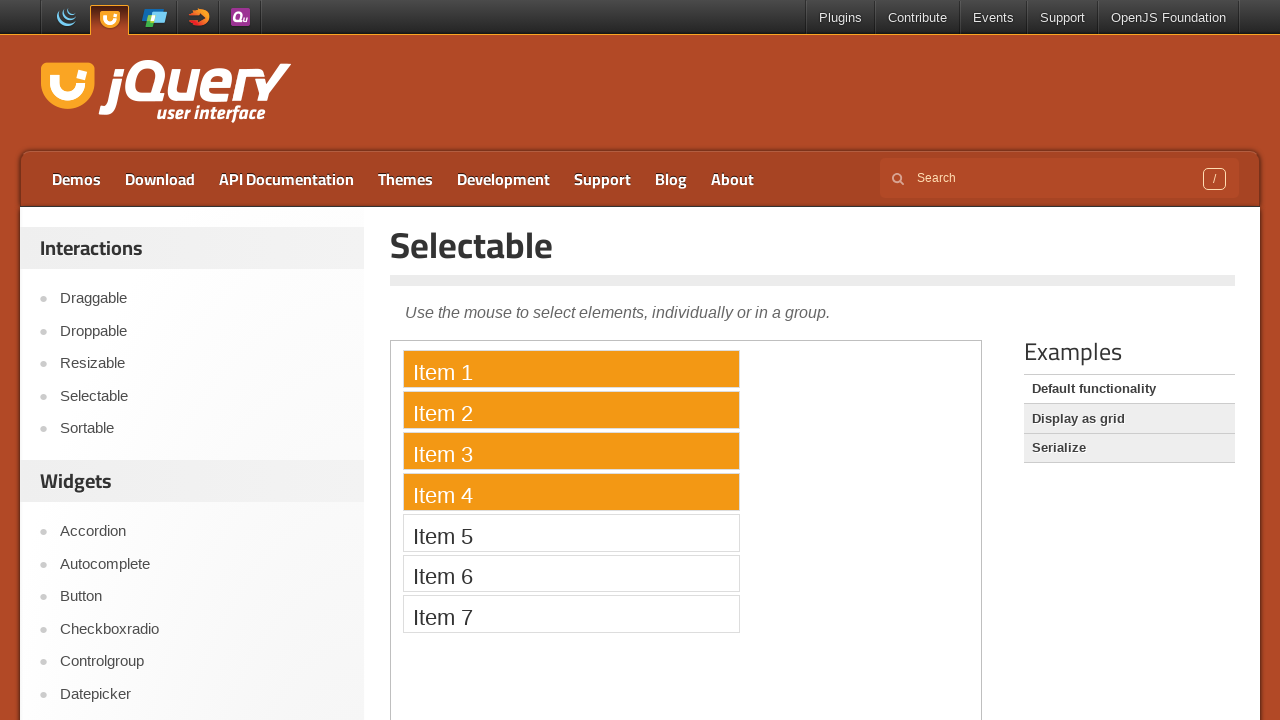

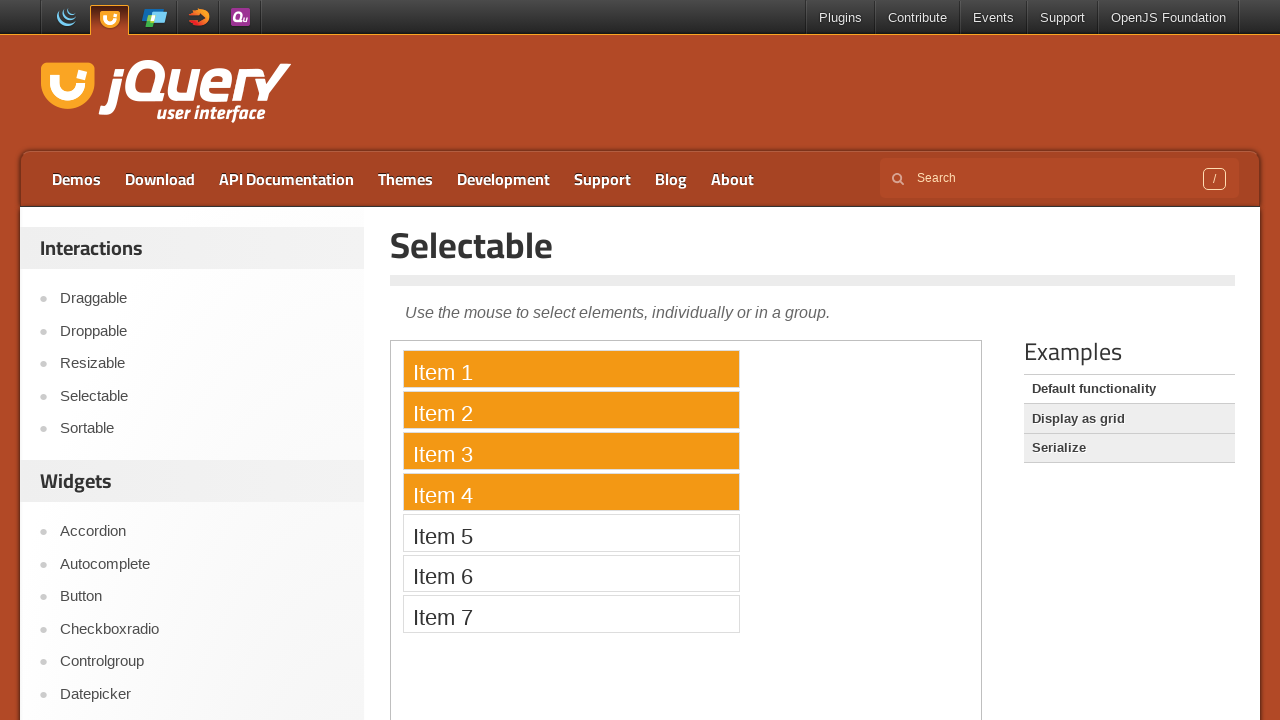